Tests switching to an iframe using a WebElement locator with XPath and filling an input field inside the frame

Starting URL: https://demo.automationtesting.in/Frames.html

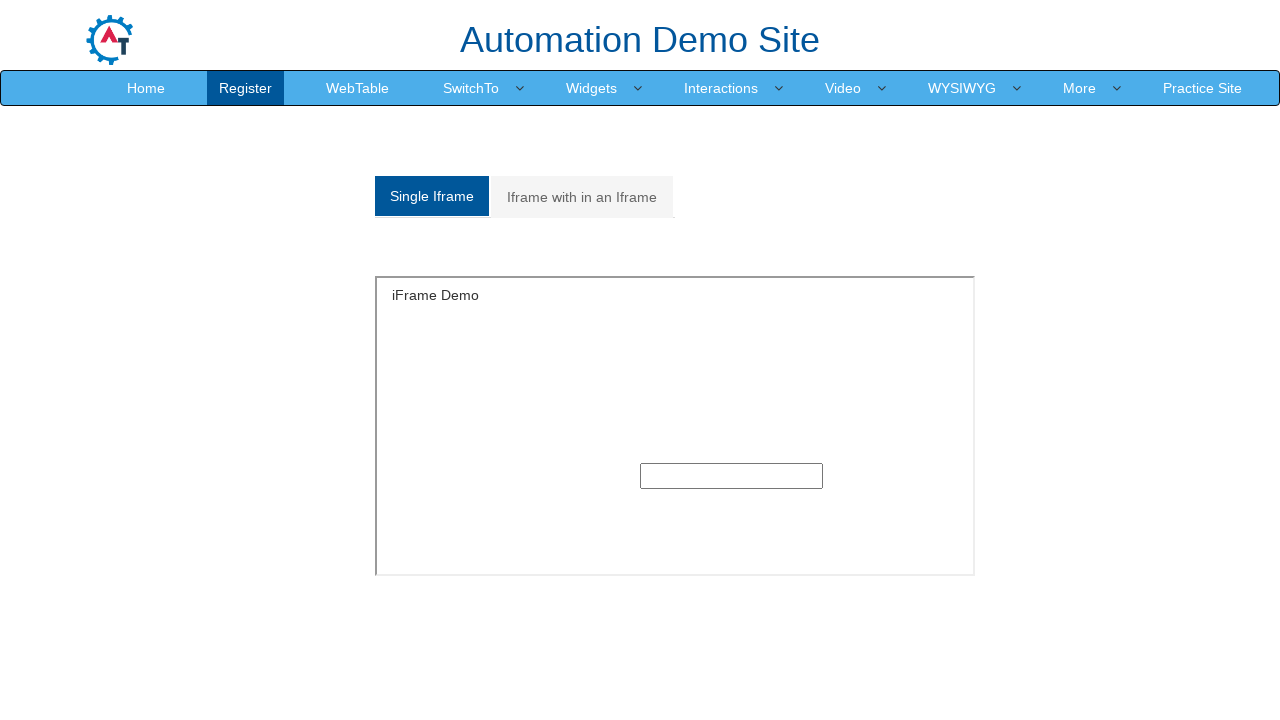

Navigated to Frames demo page
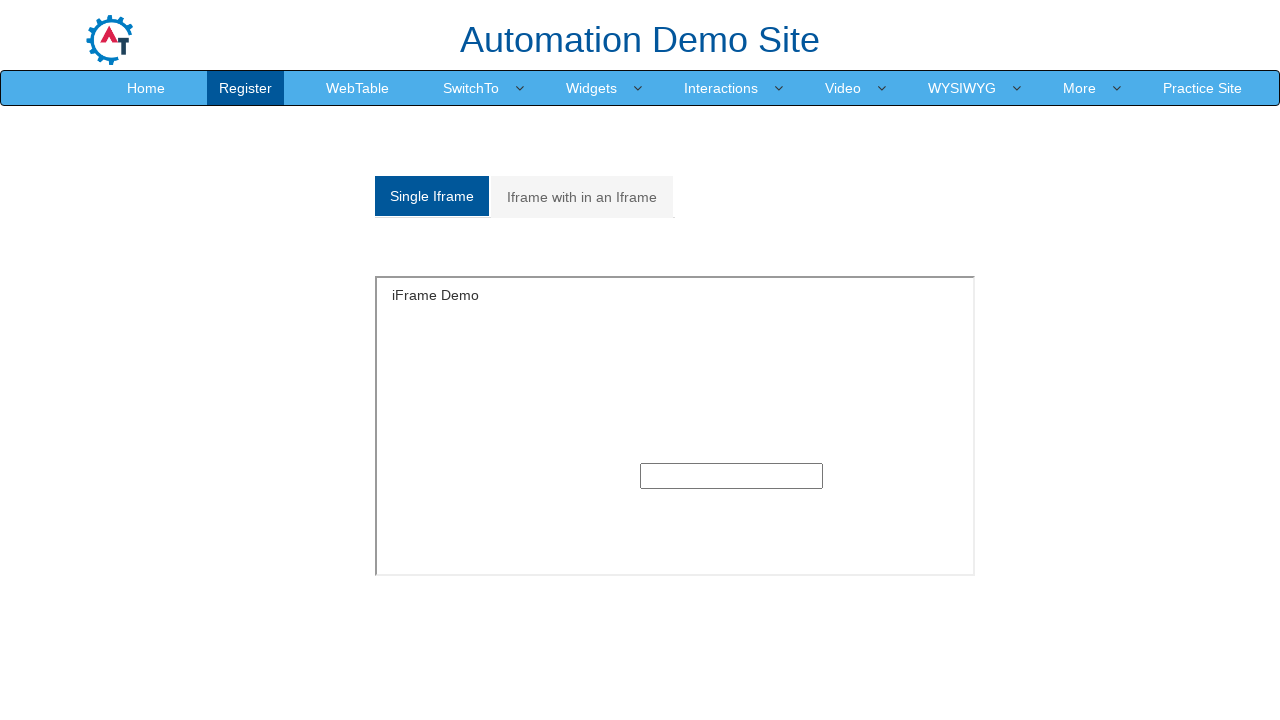

Located iframe with XPath selector
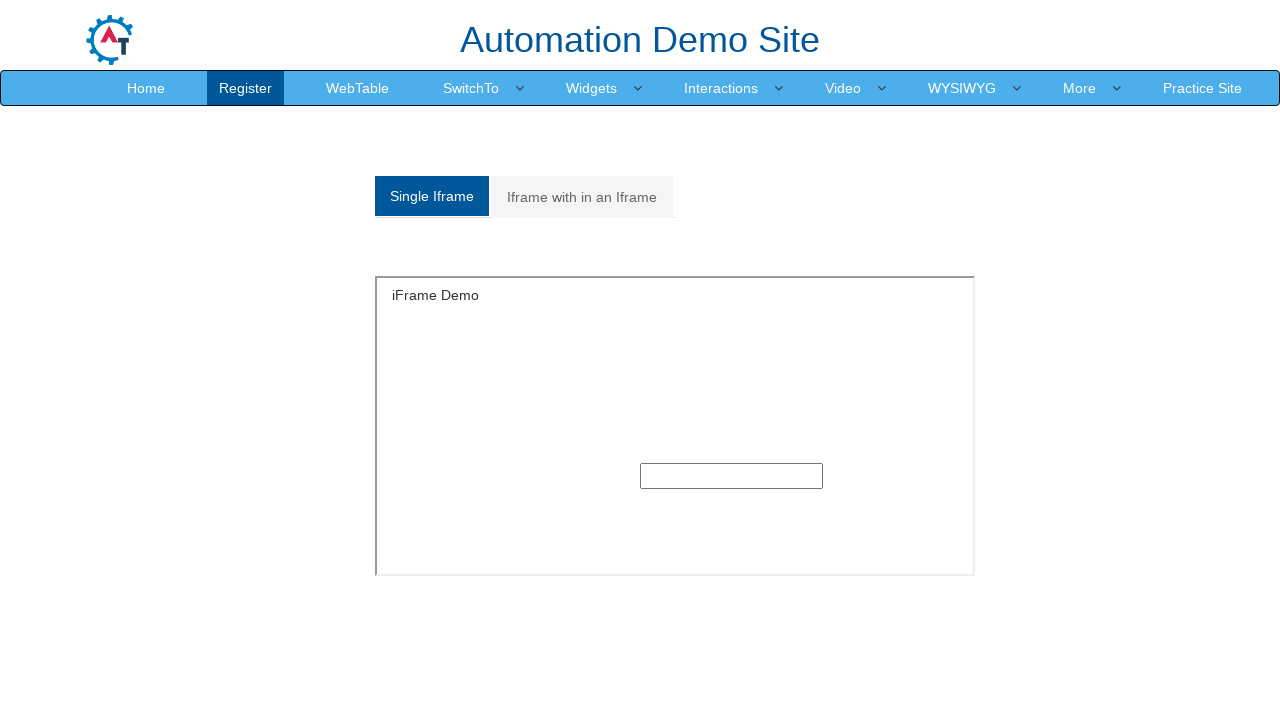

Filled input field inside iframe with 'John' on iframe[src='SingleFrame.html'][name='SingleFrame'] >> internal:control=enter-fra
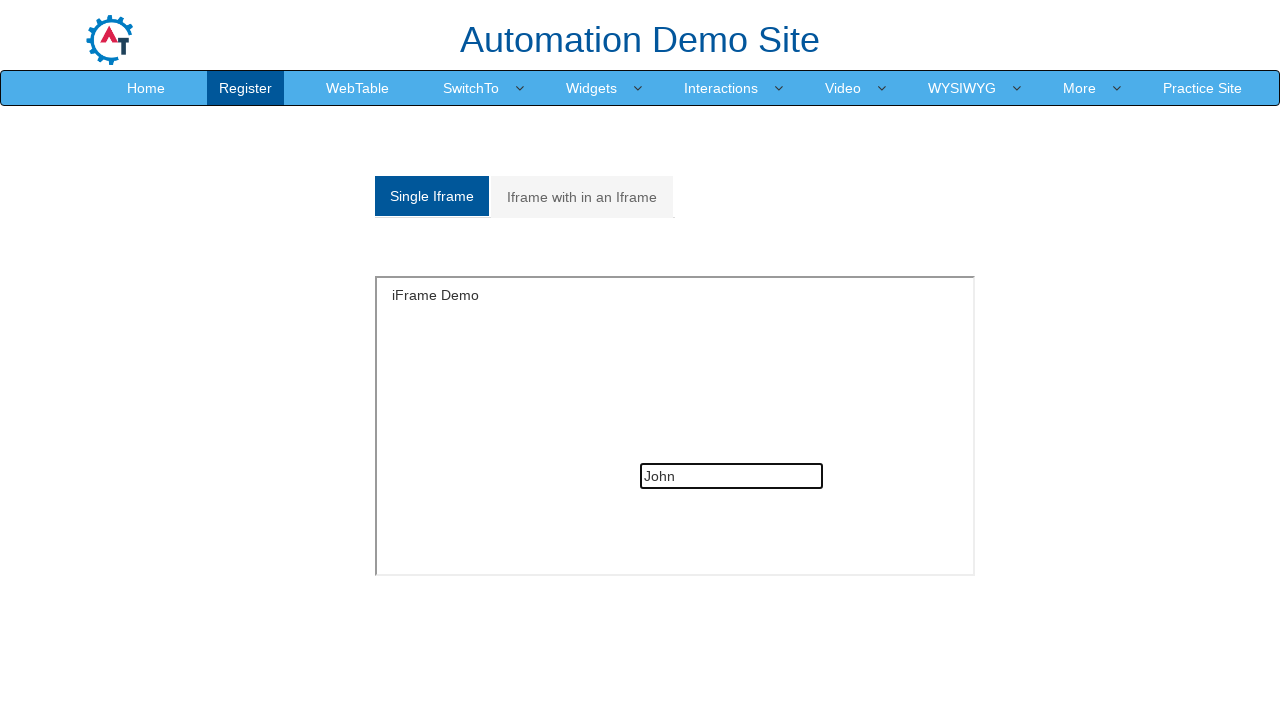

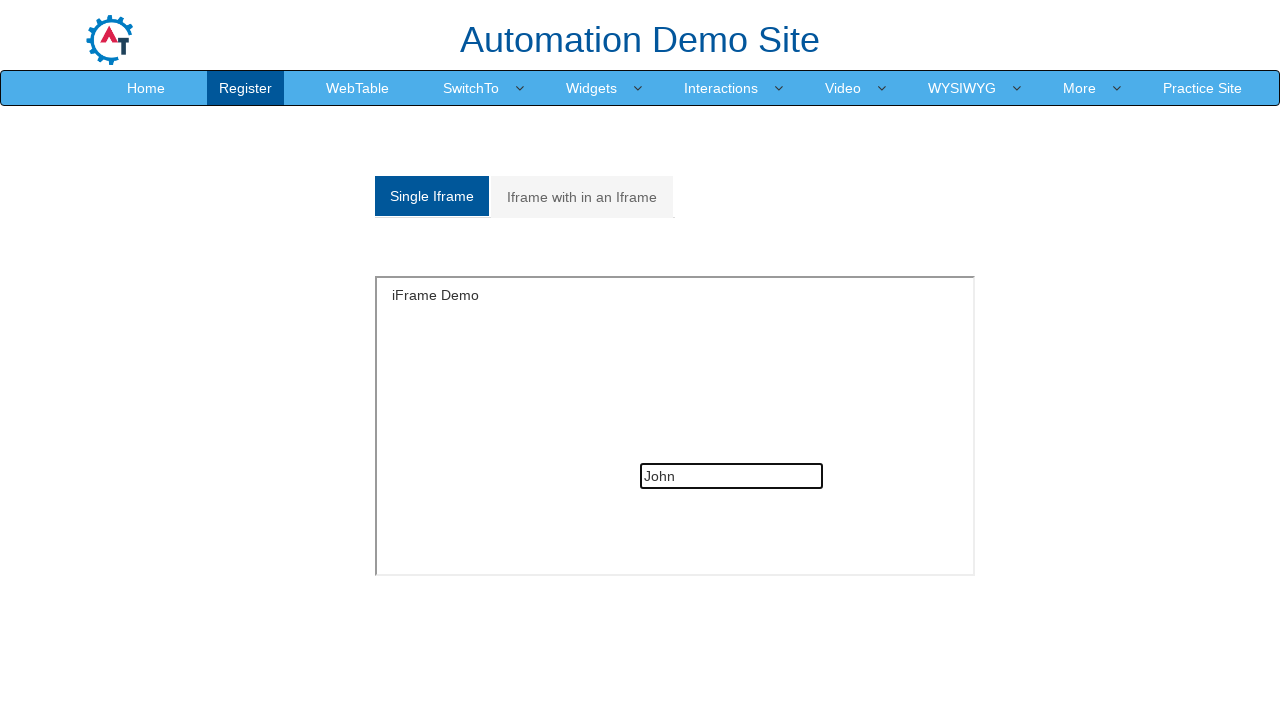